Tests a SHA1 password generator tool by entering a master password and verifying that a generated password is produced in the output field.

Starting URL: http://angel.net/~nic/passwd.sha1.1a.html

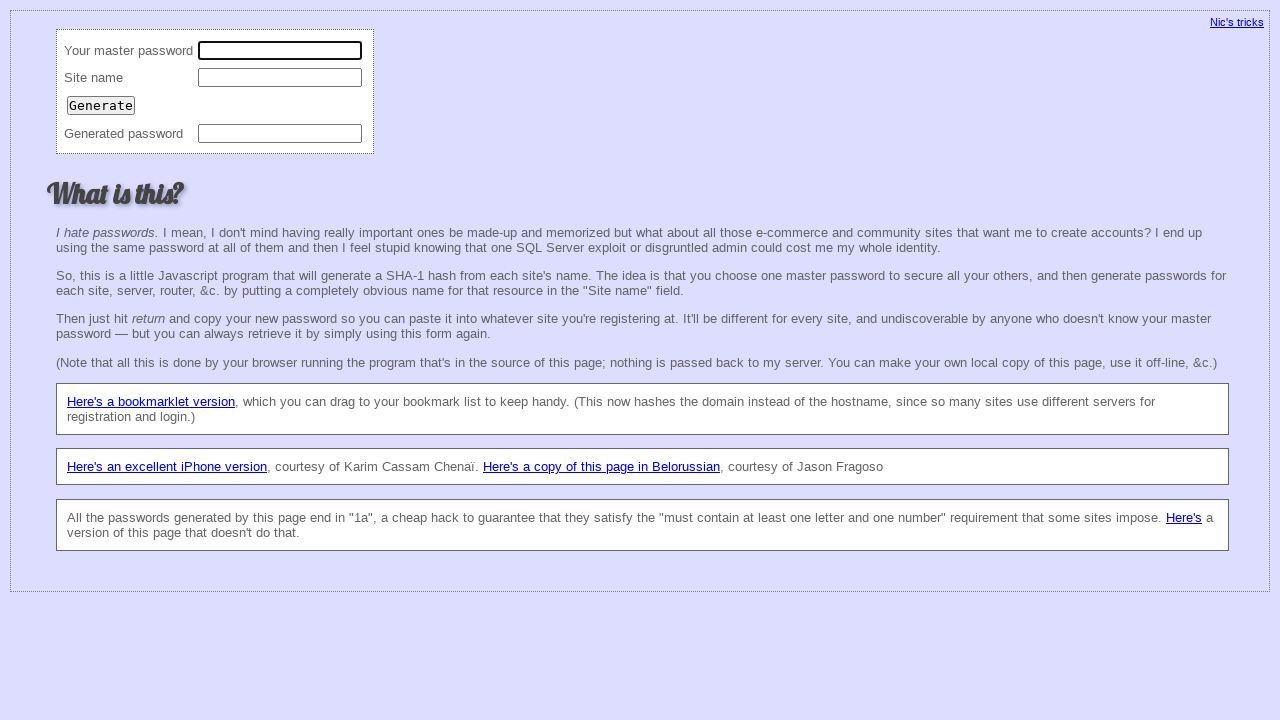

Filled master password field with '12345678' on input[name='master']
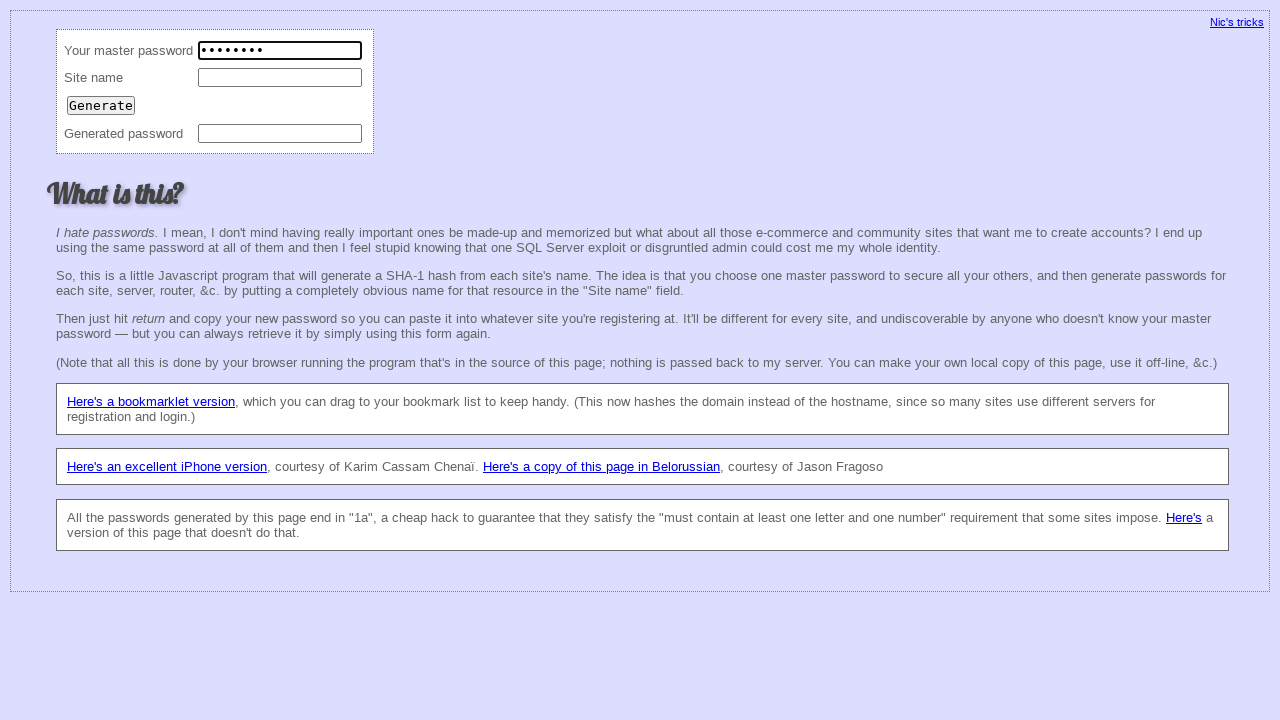

Pressed Enter to generate SHA1 password on input[name='master']
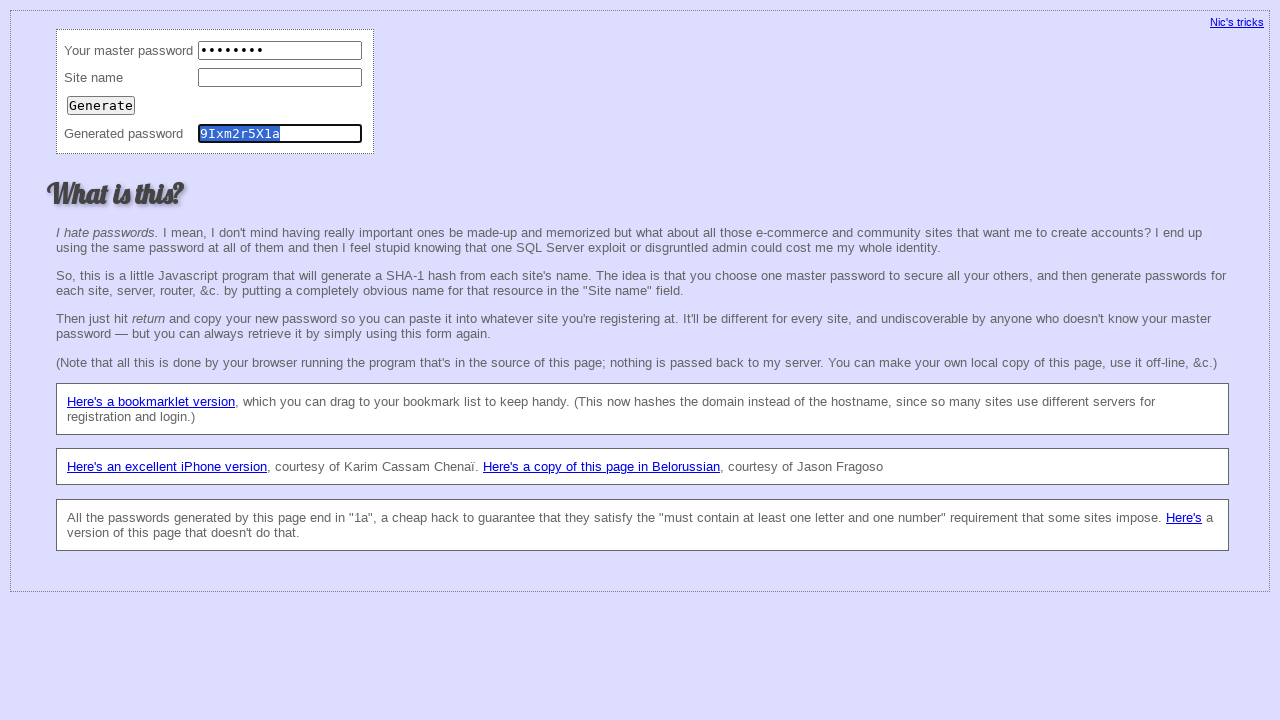

Verified that generated password field contains a value
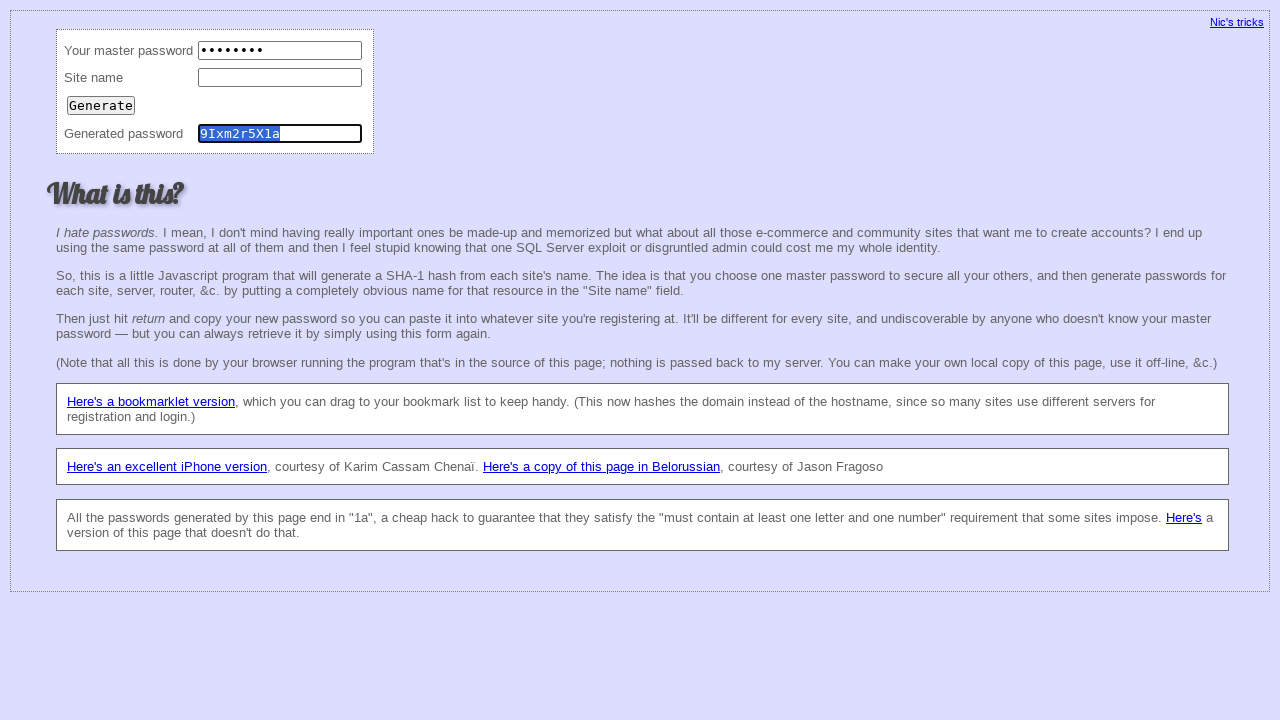

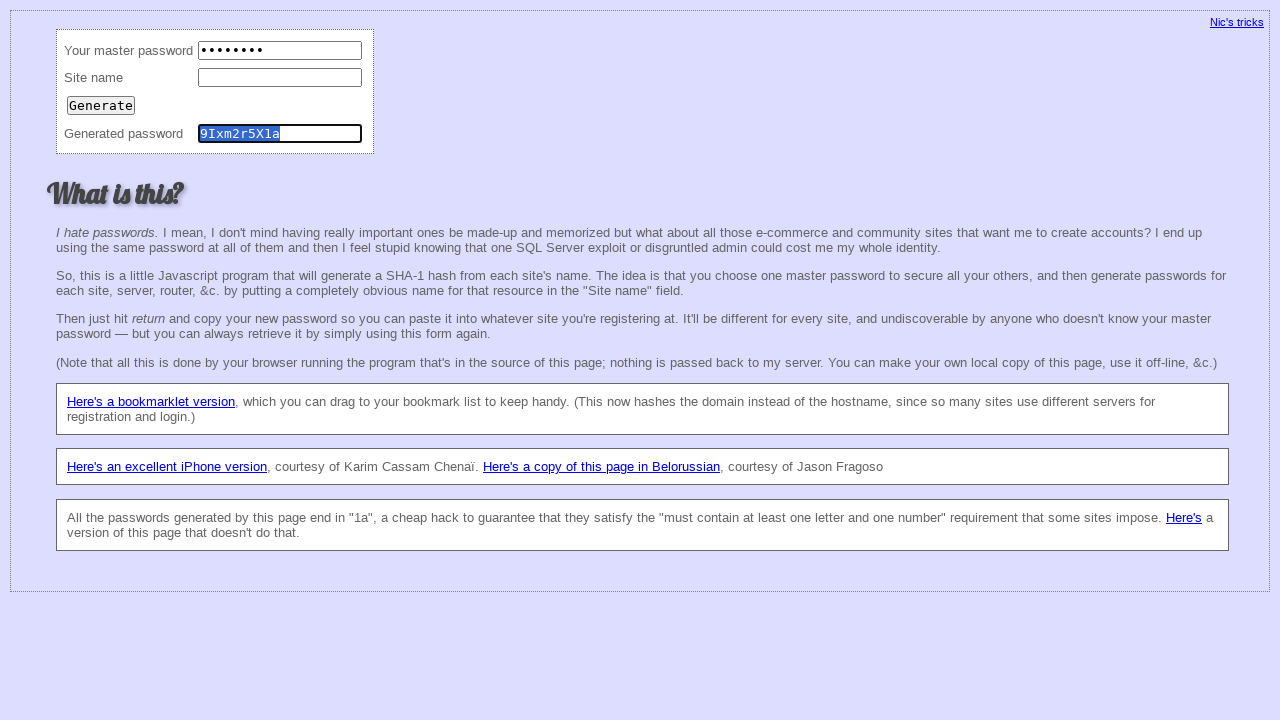